Tests dynamic loading functionality by clicking a button and waiting for content to appear

Starting URL: http://the-internet.herokuapp.com/dynamic_loading/1

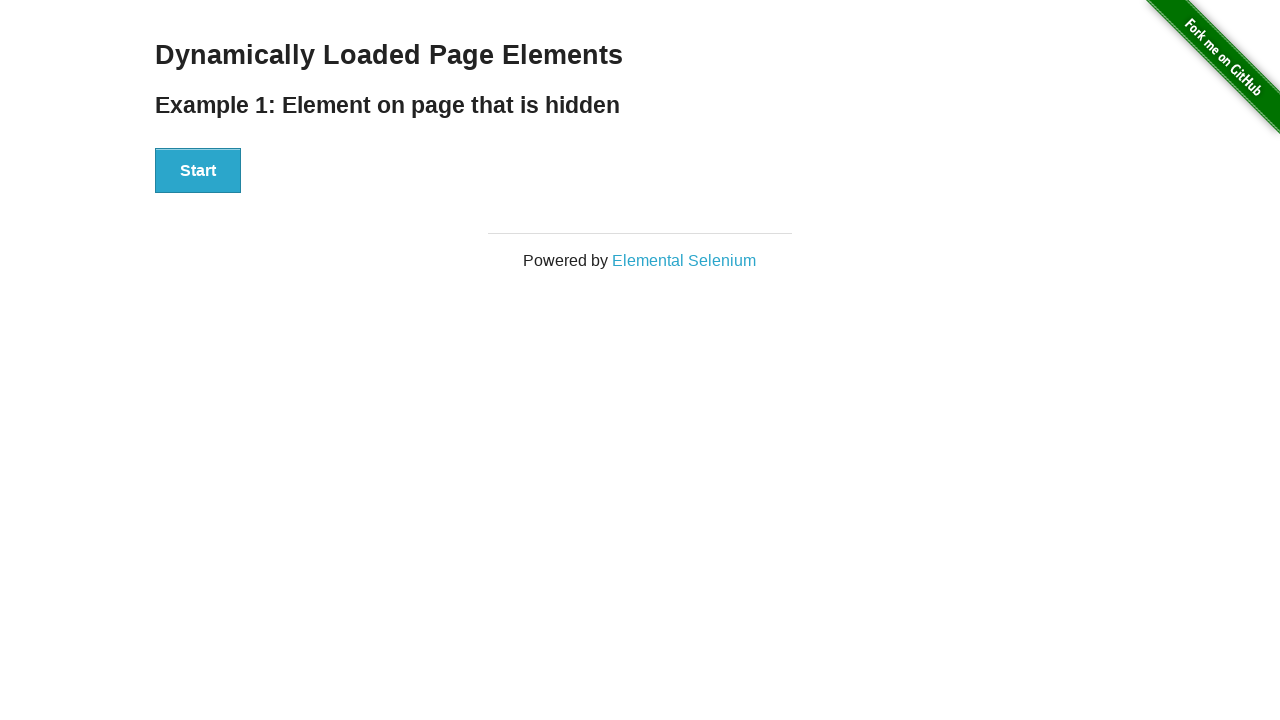

Clicked start button to trigger dynamic loading at (198, 171) on xpath=//div[@id='start']/button
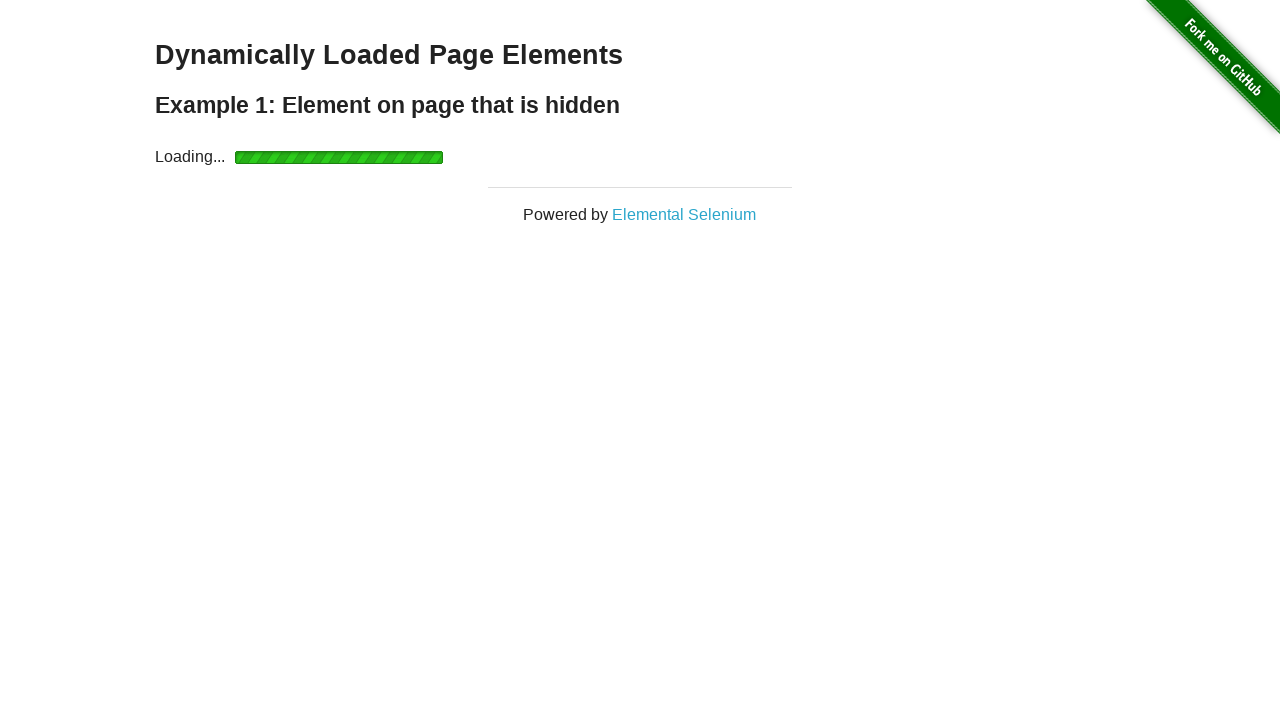

Waited for dynamically loaded content to appear
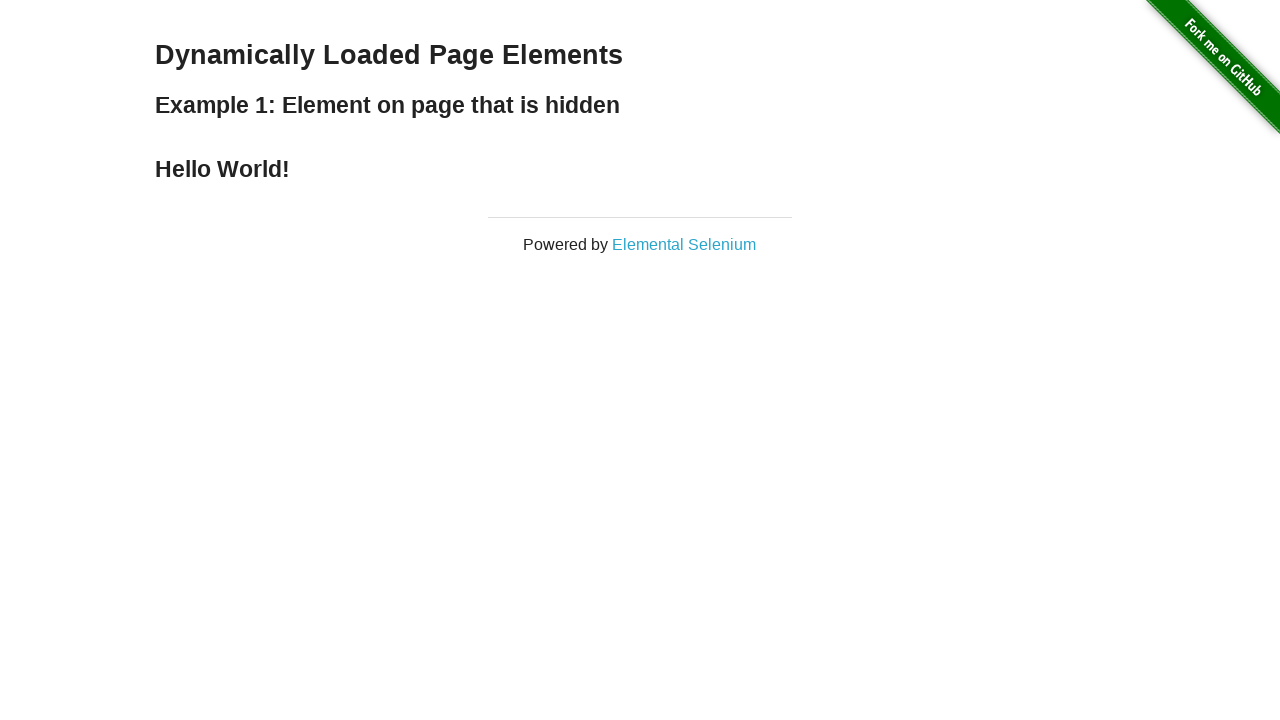

Located finish element with h4 tag
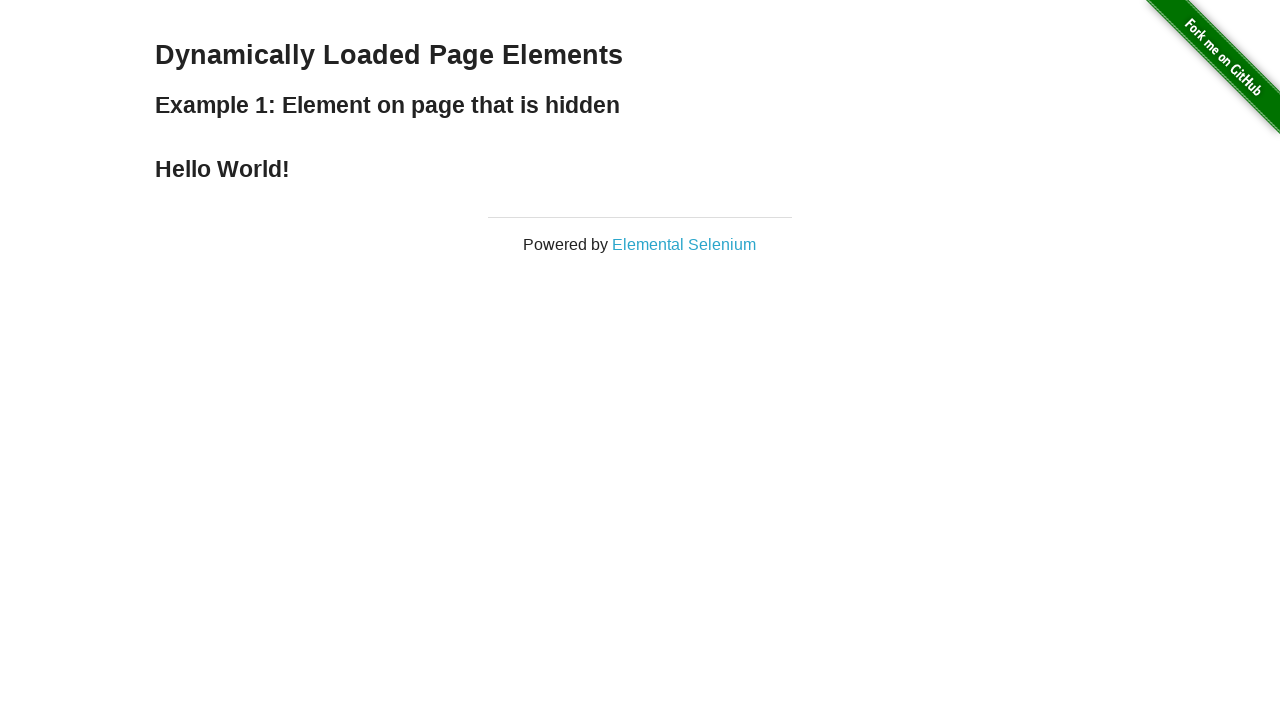

Verified finish element text content is 'Hello World!'
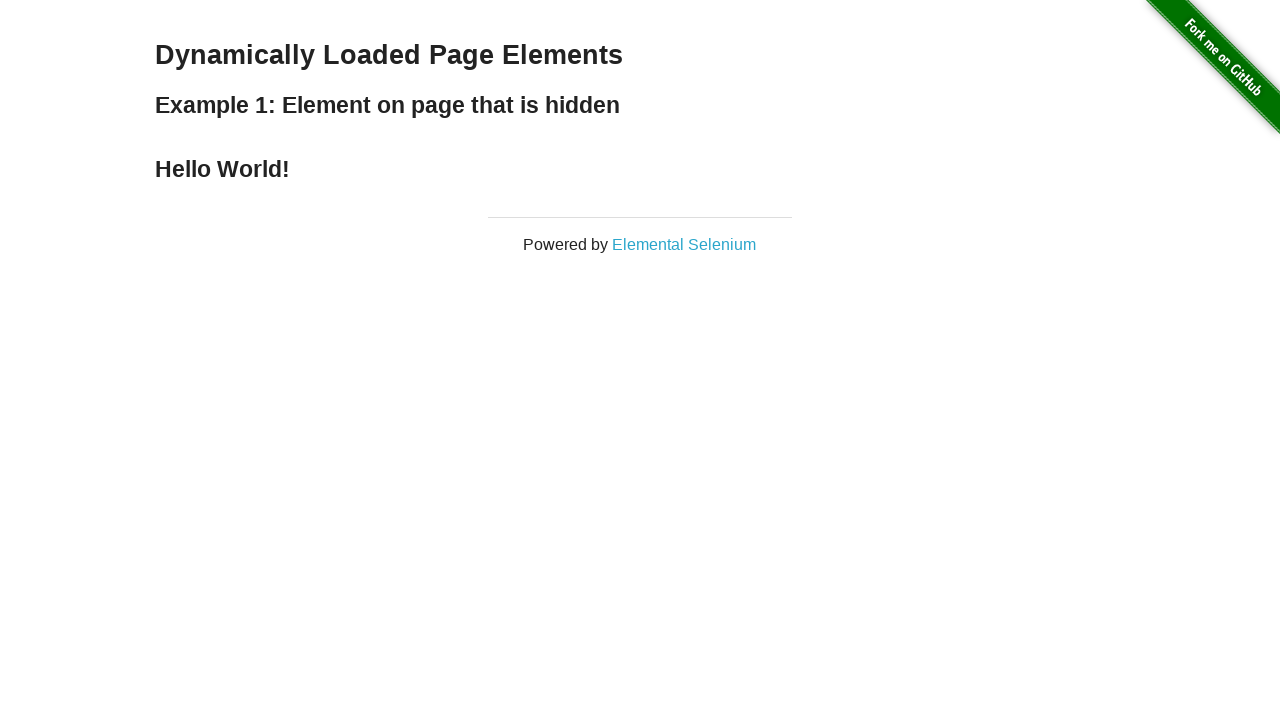

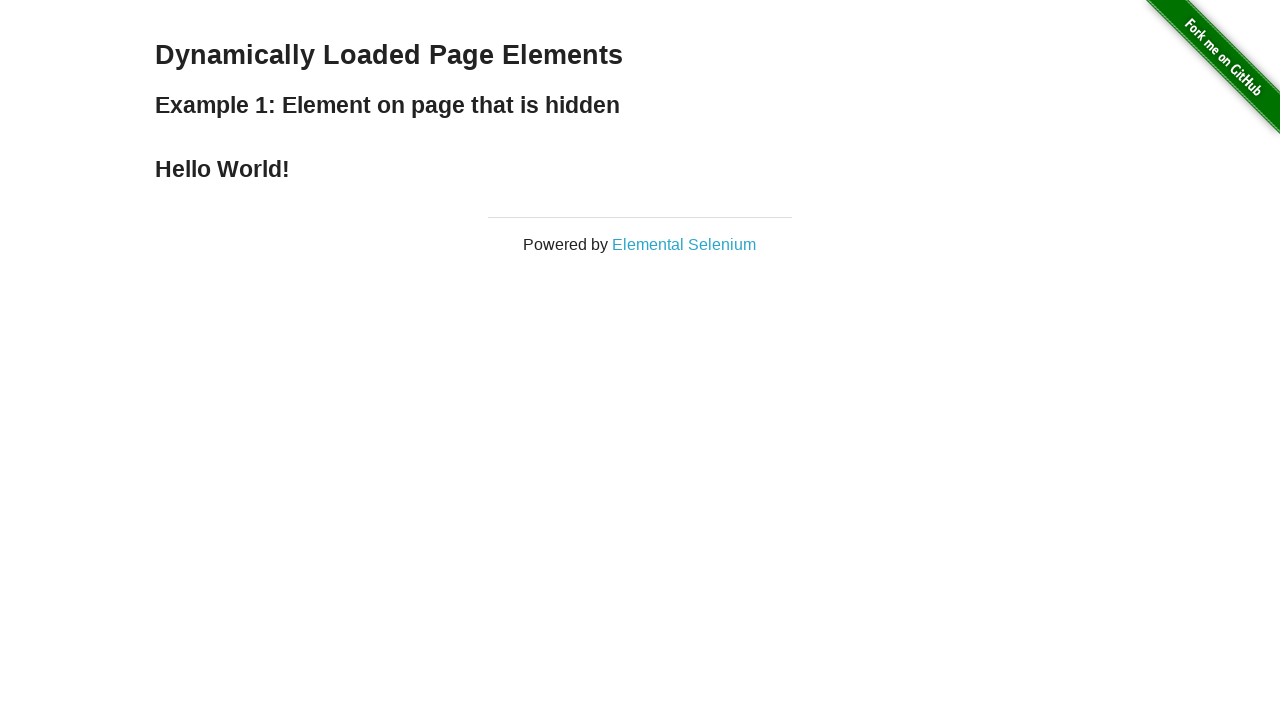